Tests slider functionality by dragging the range input slider to a new position

Starting URL: https://demoapps.qspiders.com/ui/slider?sublist=0

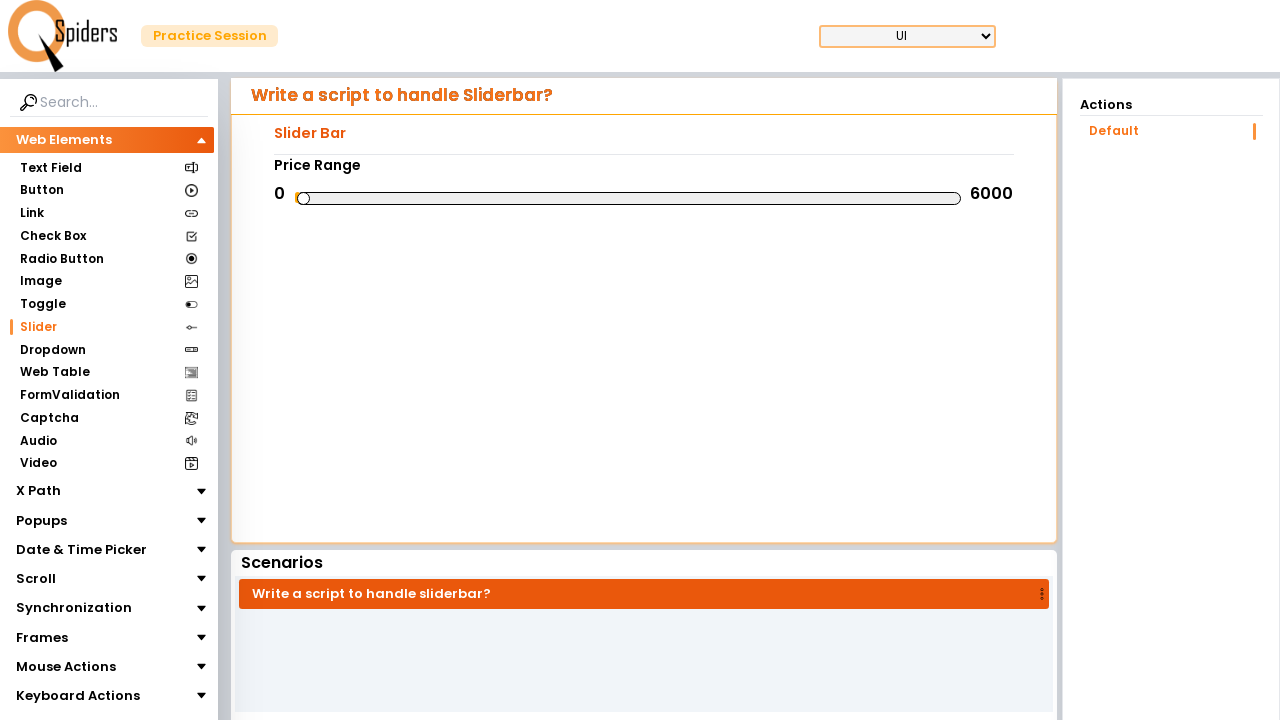

Waited for slider element to load
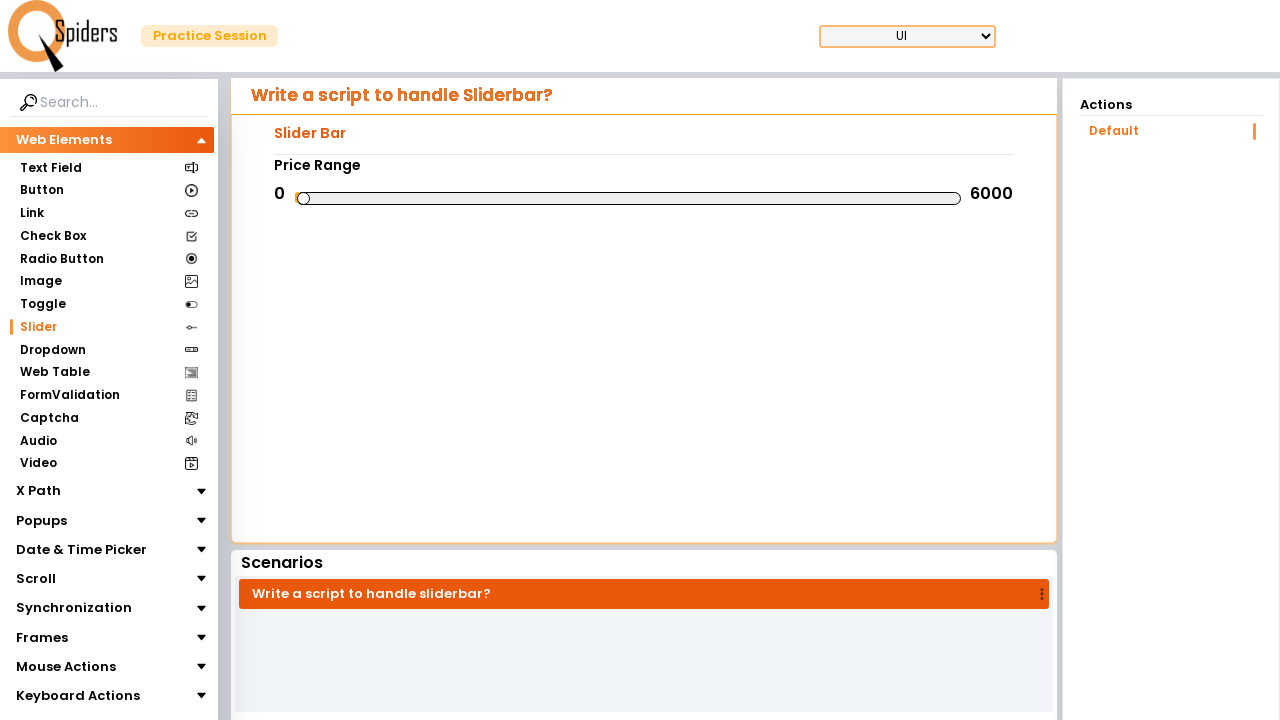

Retrieved bounding box coordinates of slider
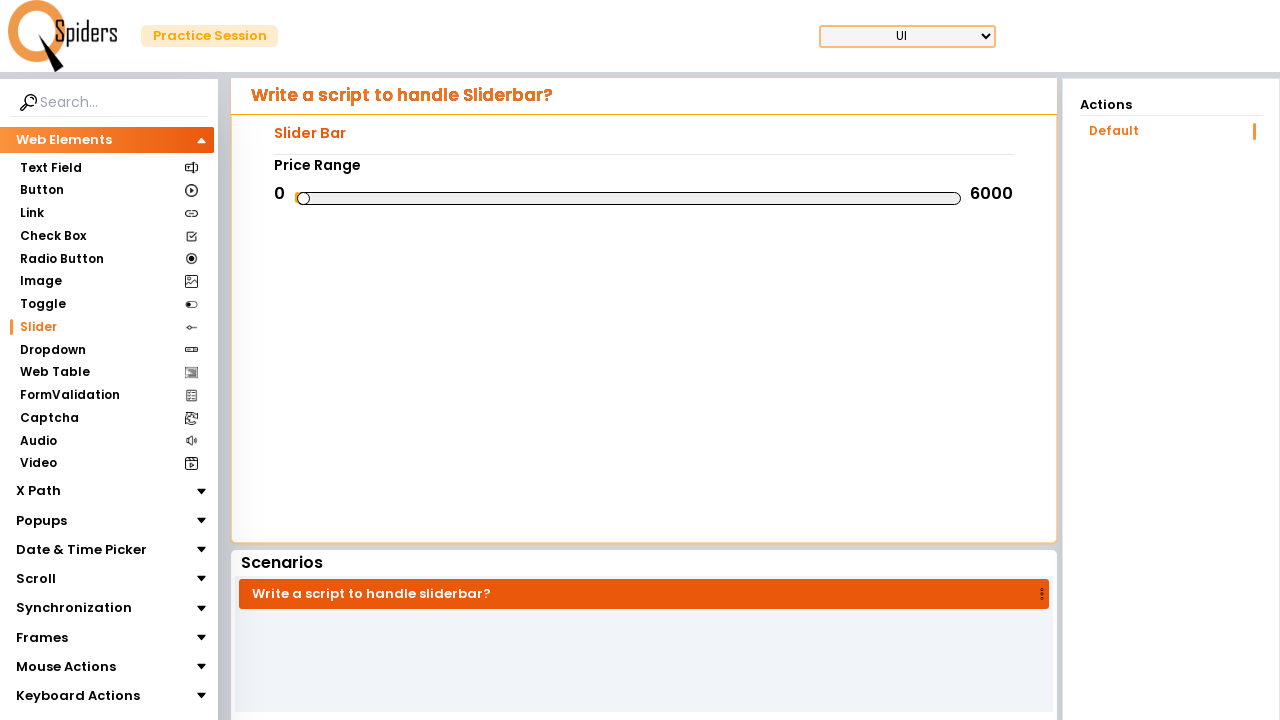

Moved mouse to starting position on slider (25% from left) at (462, 198)
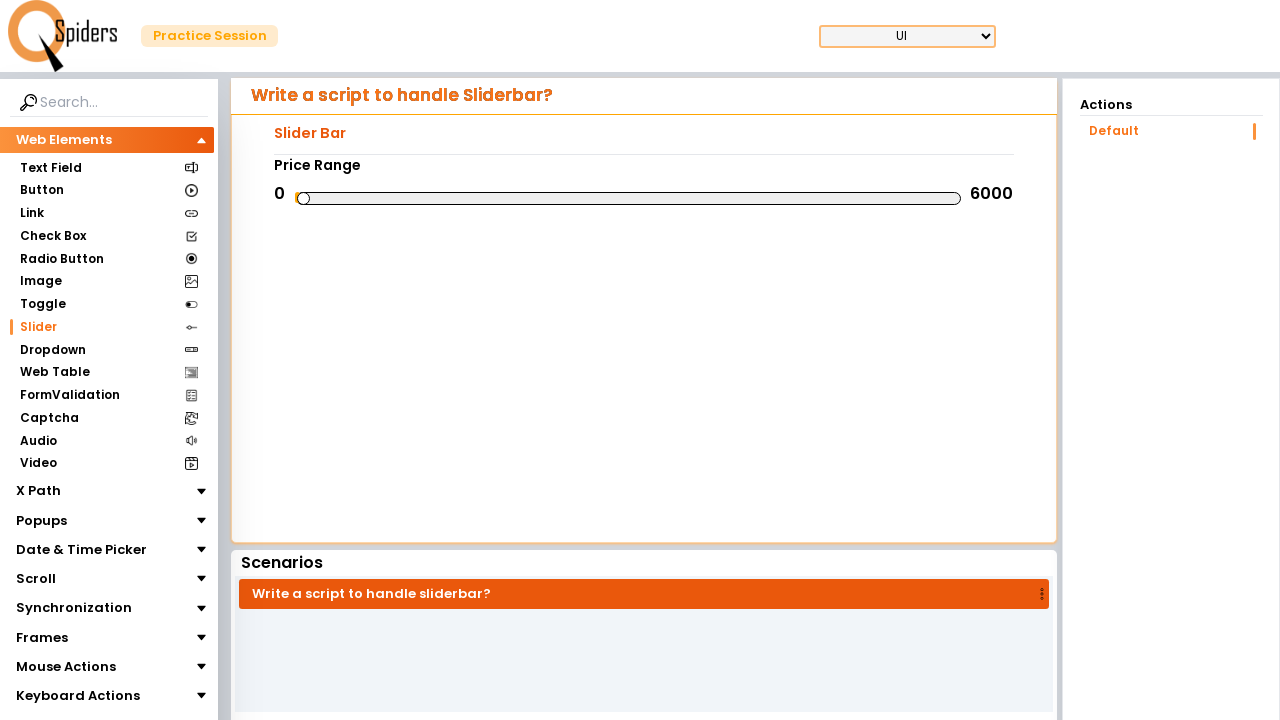

Pressed mouse button down to start dragging at (462, 198)
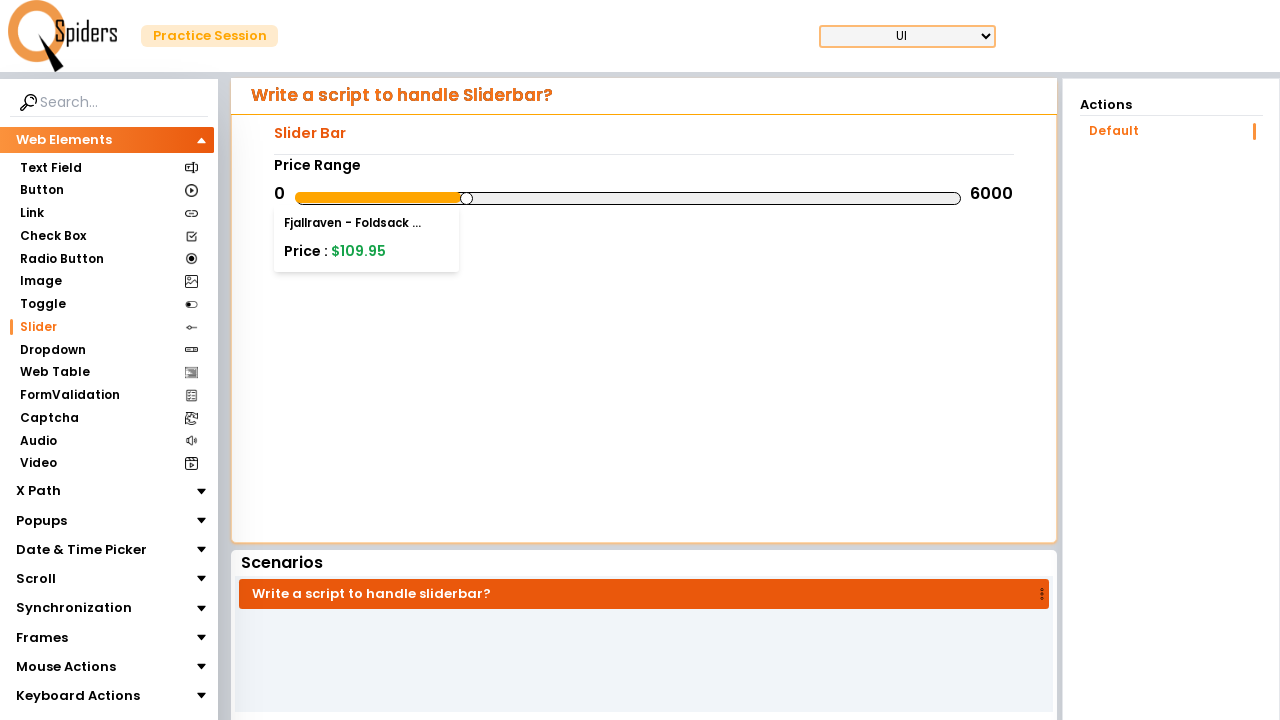

Dragged slider to 90% position to the right at (895, 198)
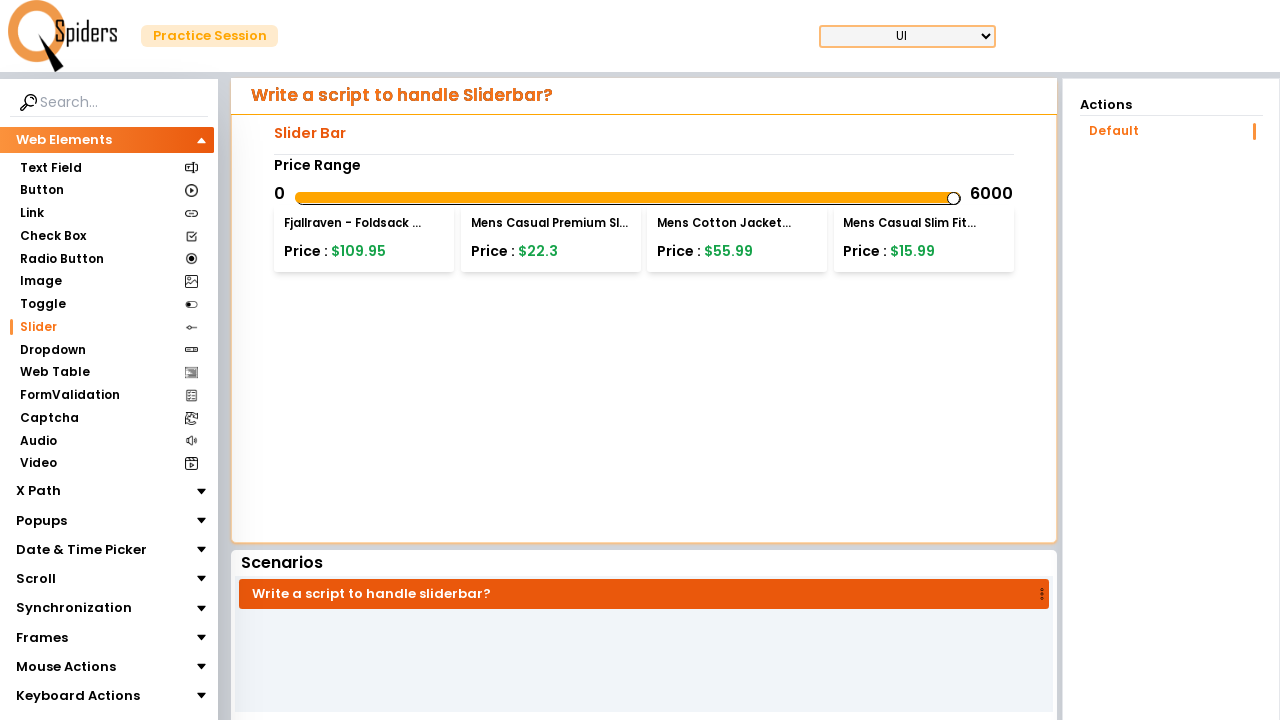

Released mouse button to complete slider drag at (895, 198)
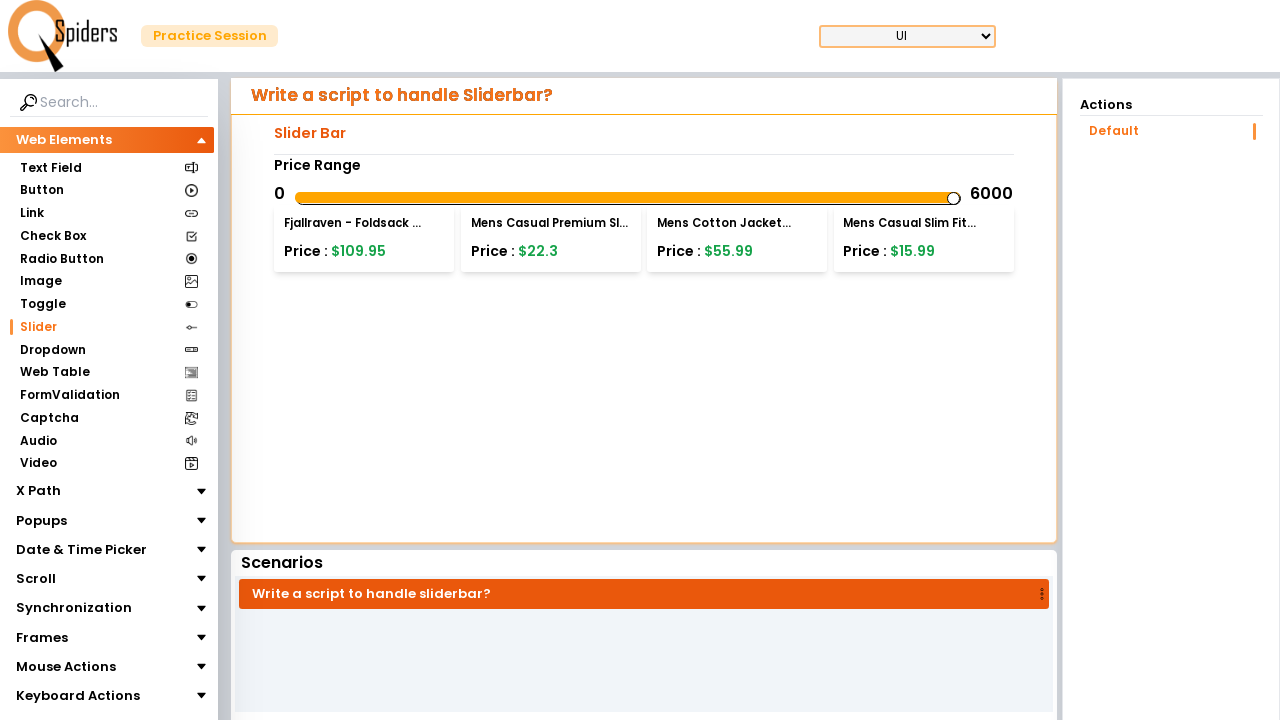

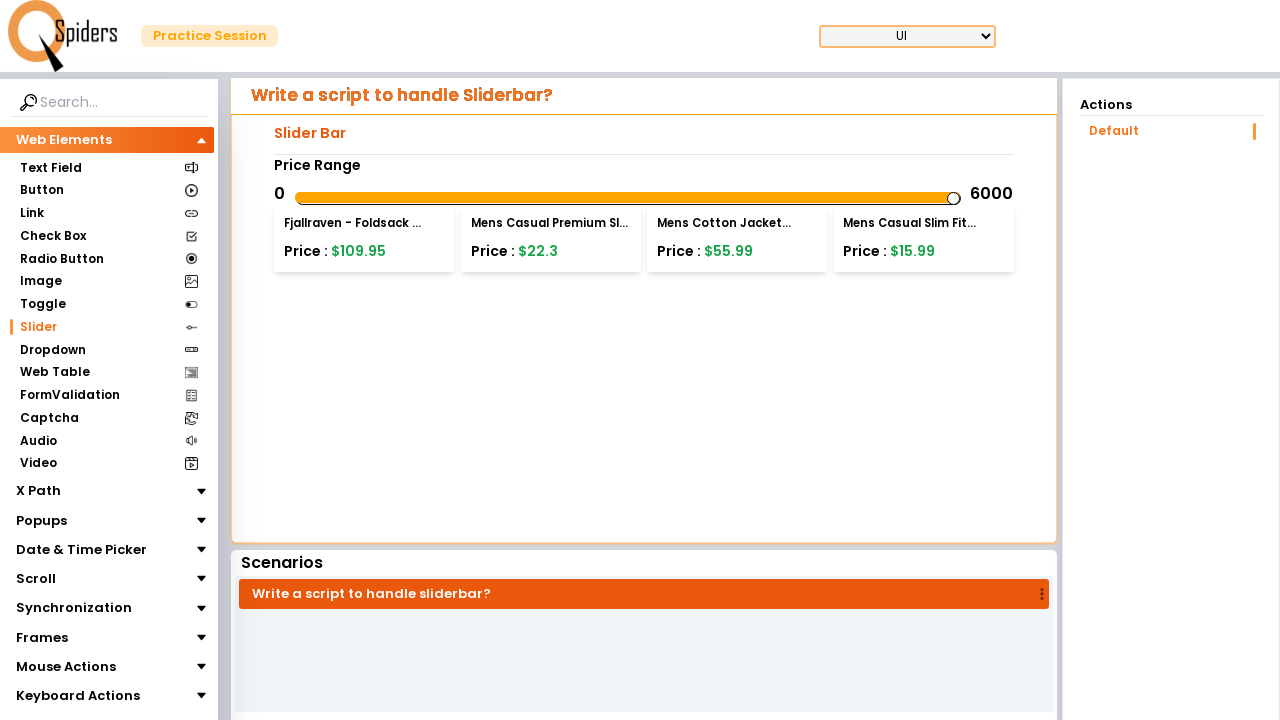